Tests handling of text input fields by filling in name, email, phone, and textarea fields using different Playwright methods

Starting URL: https://testautomationpractice.blogspot.com/

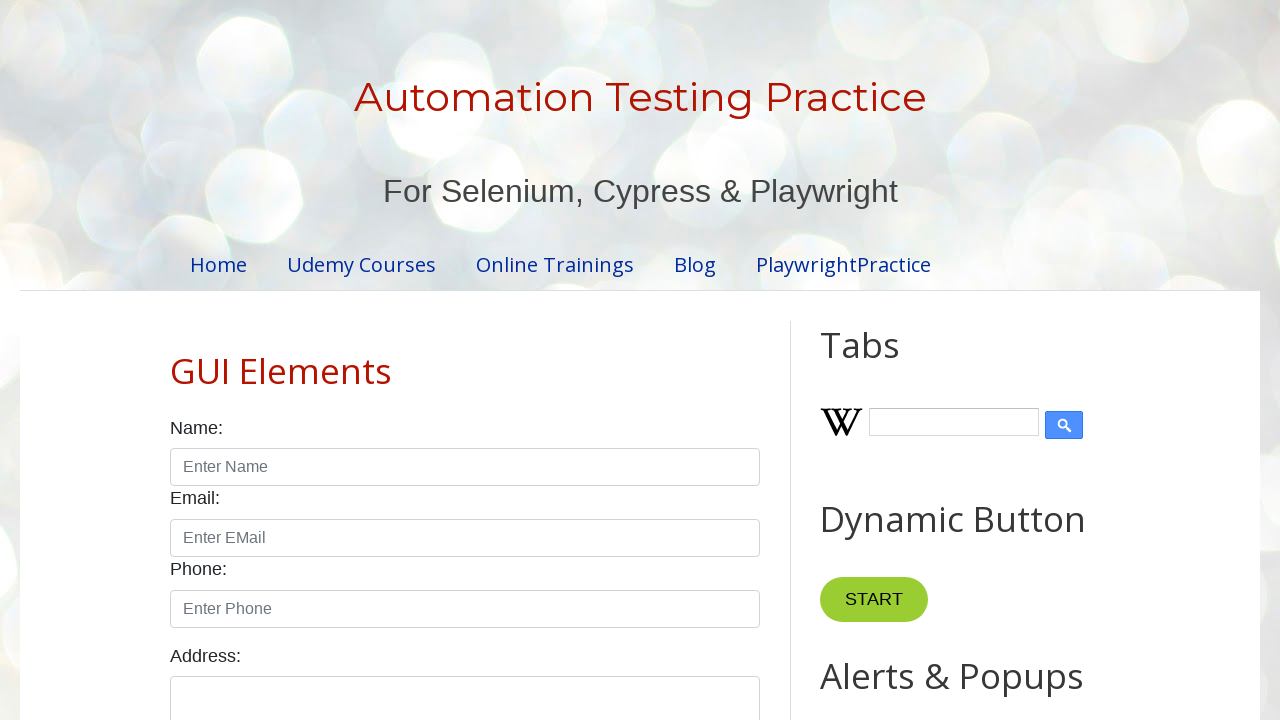

Filled name field with 'Sachin' using locator.fill() on [id="name"]
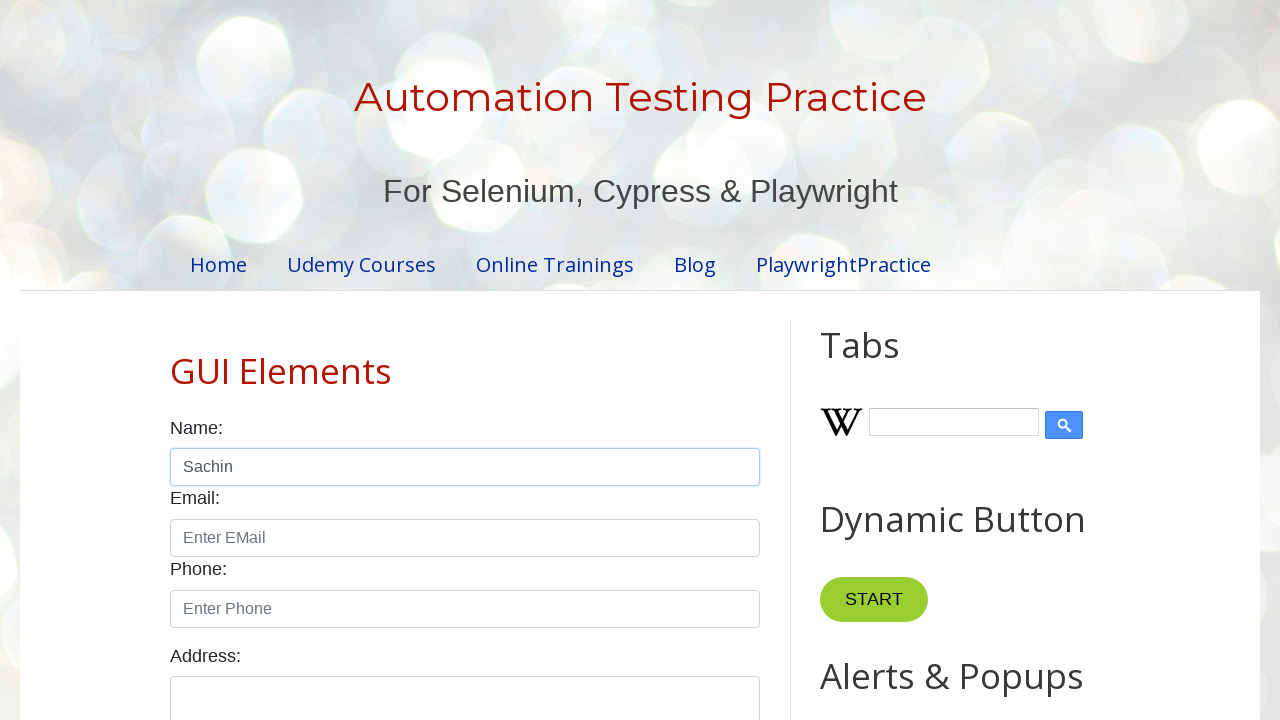

Filled email field with 's@ch.in' using page.fill() on [id="email"]
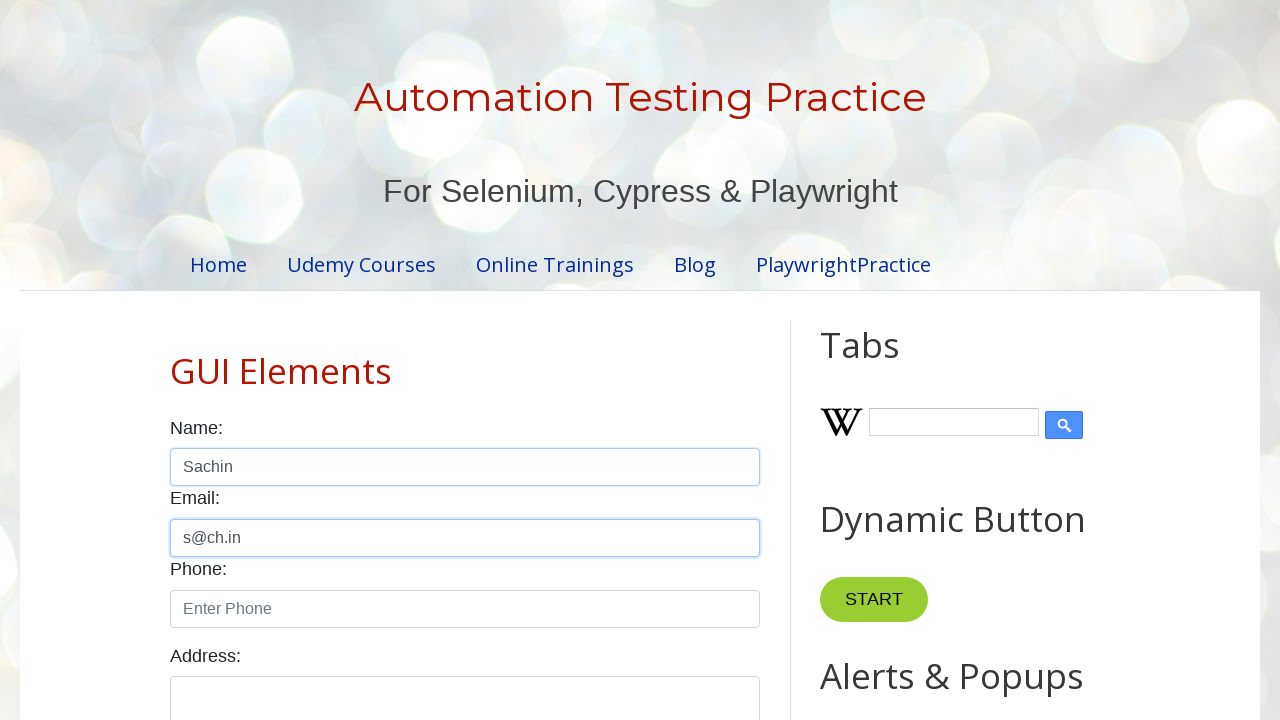

Typed phone number '1234567890' letter by letter using locator.type() on [id="phone"]
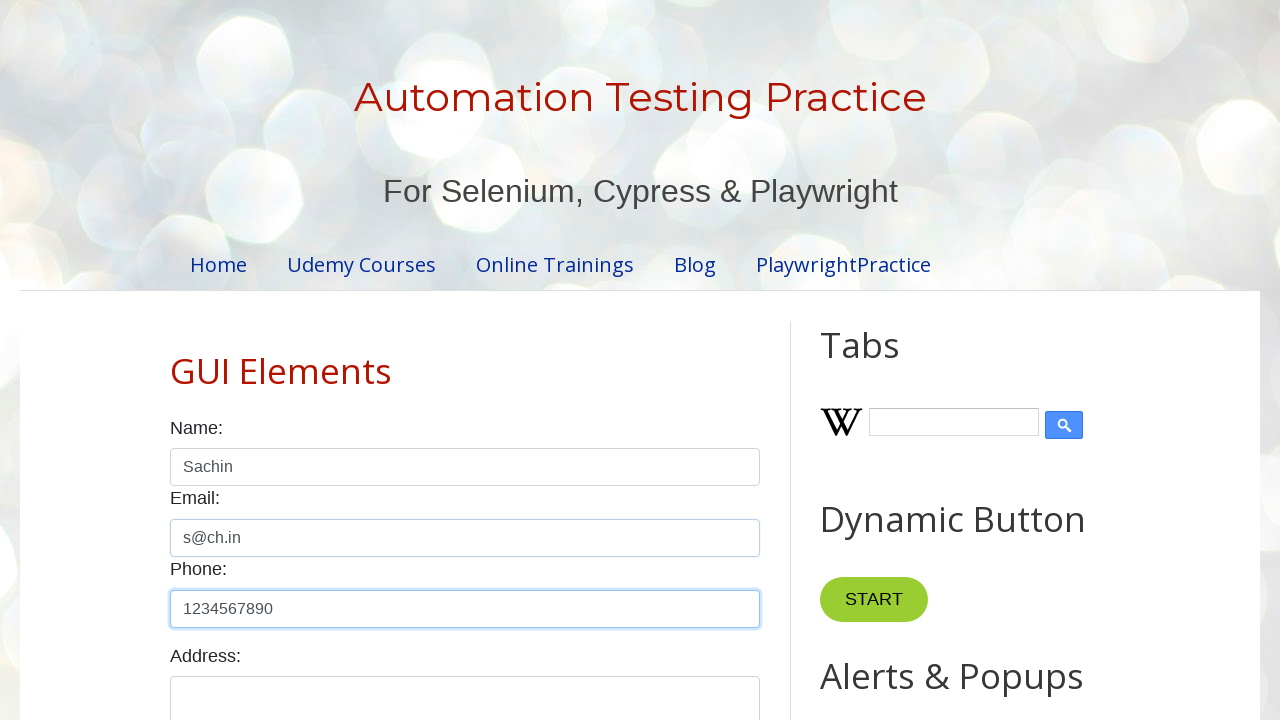

Typed 'Sachin kn, Chikkamagaluru (D)' in textarea field using page.type() on [id="textarea"]
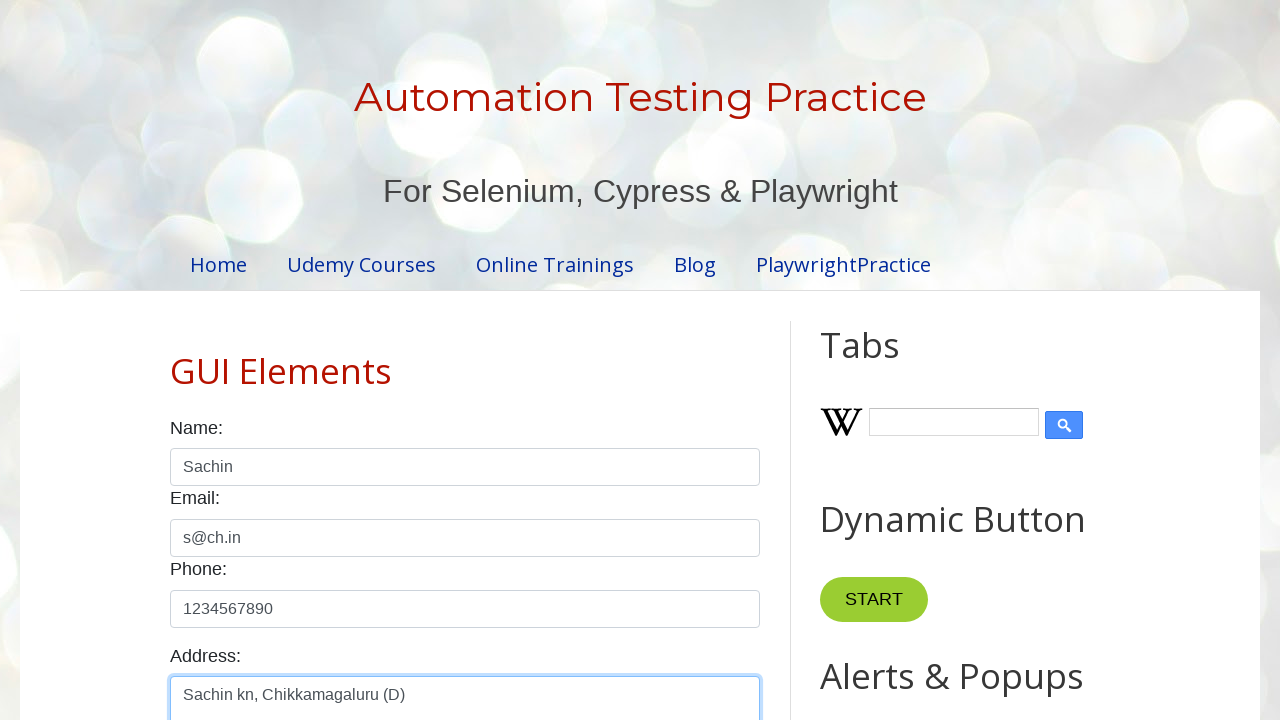

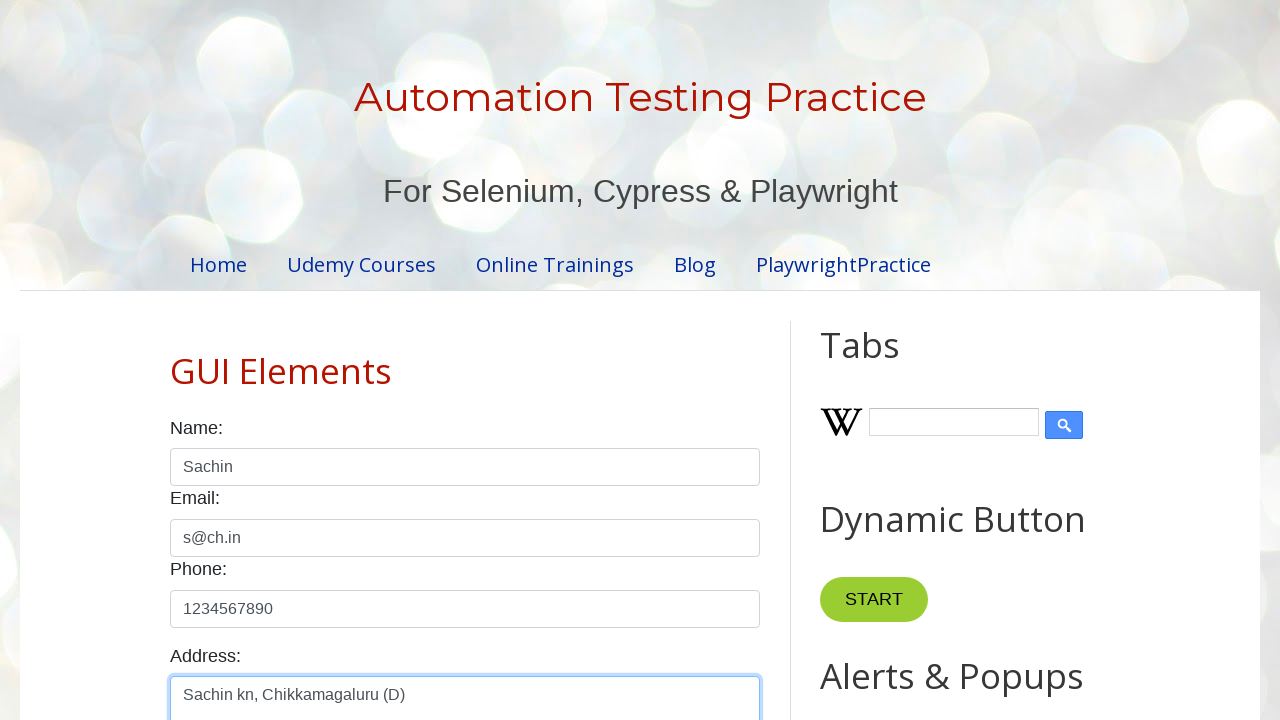